Tests drag and drop functionality by dragging mobile and laptop accessories items to their respective categories

Starting URL: https://demoapps.qspiders.com/ui/dragDrop/dragToCorrect?sublist=2

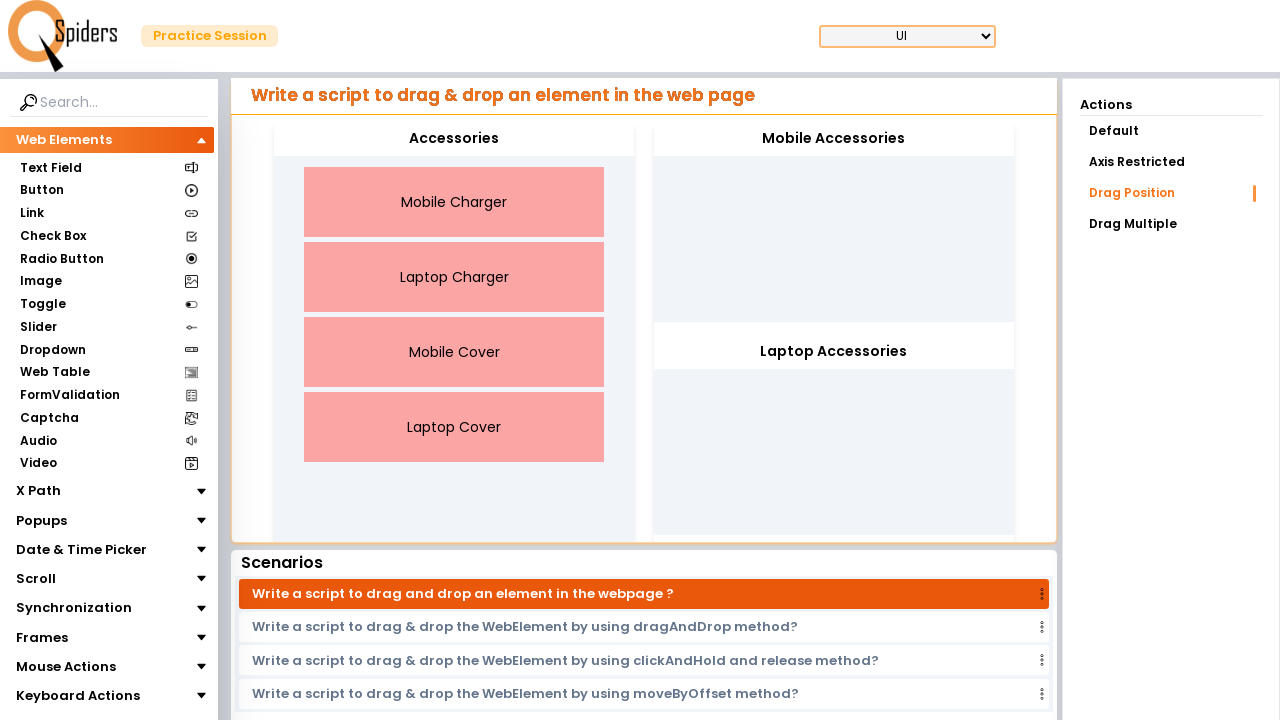

Located Mobile Charger draggable element
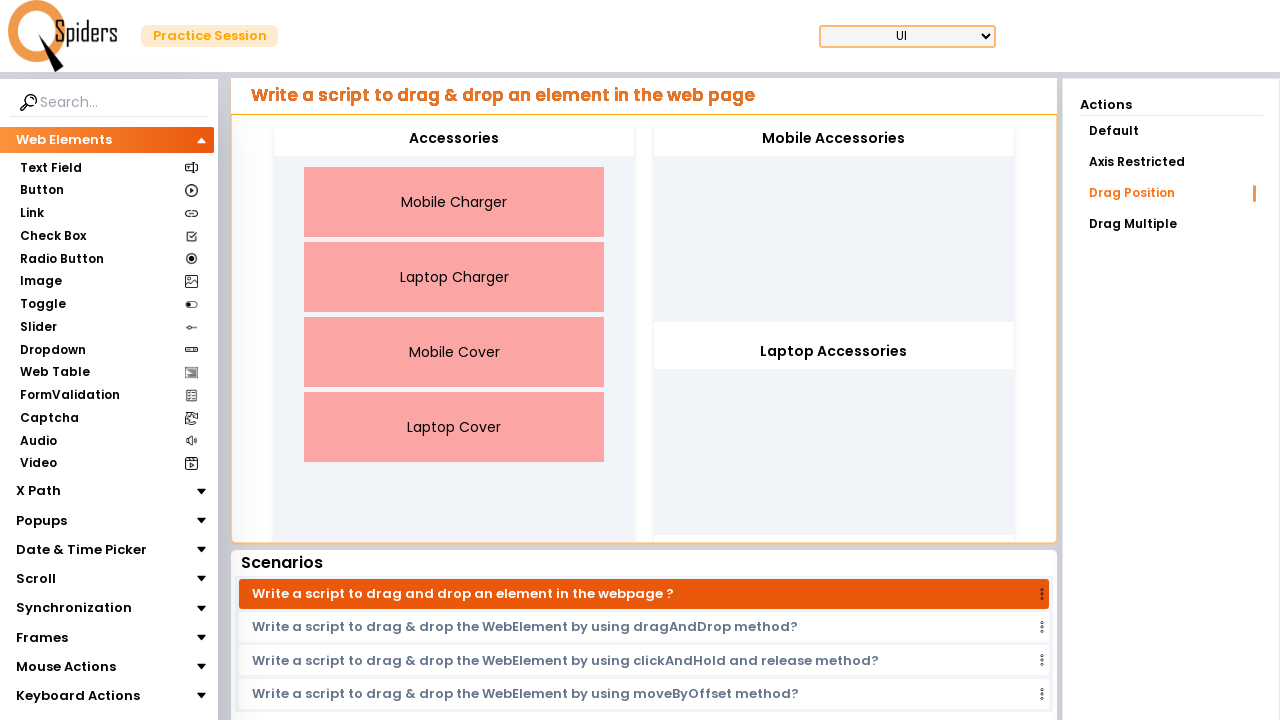

Located Mobile Cover draggable element
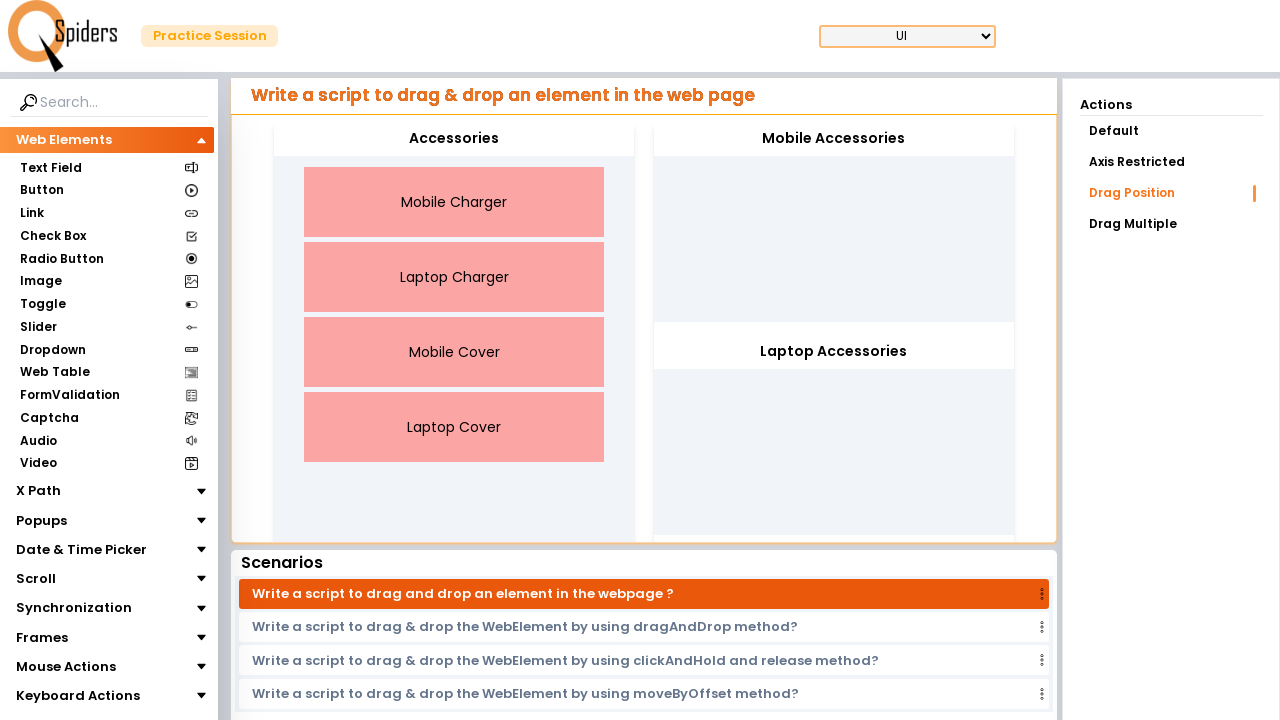

Located Laptop Charger draggable element
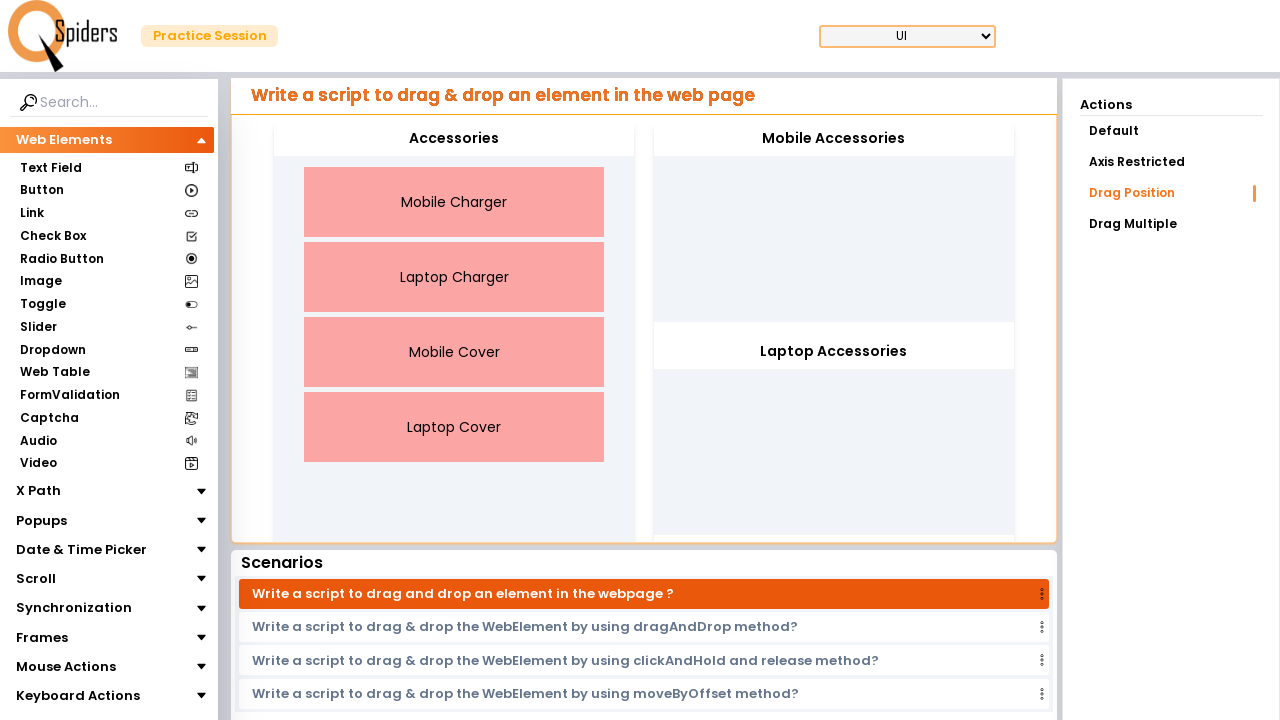

Located Laptop Cover draggable element
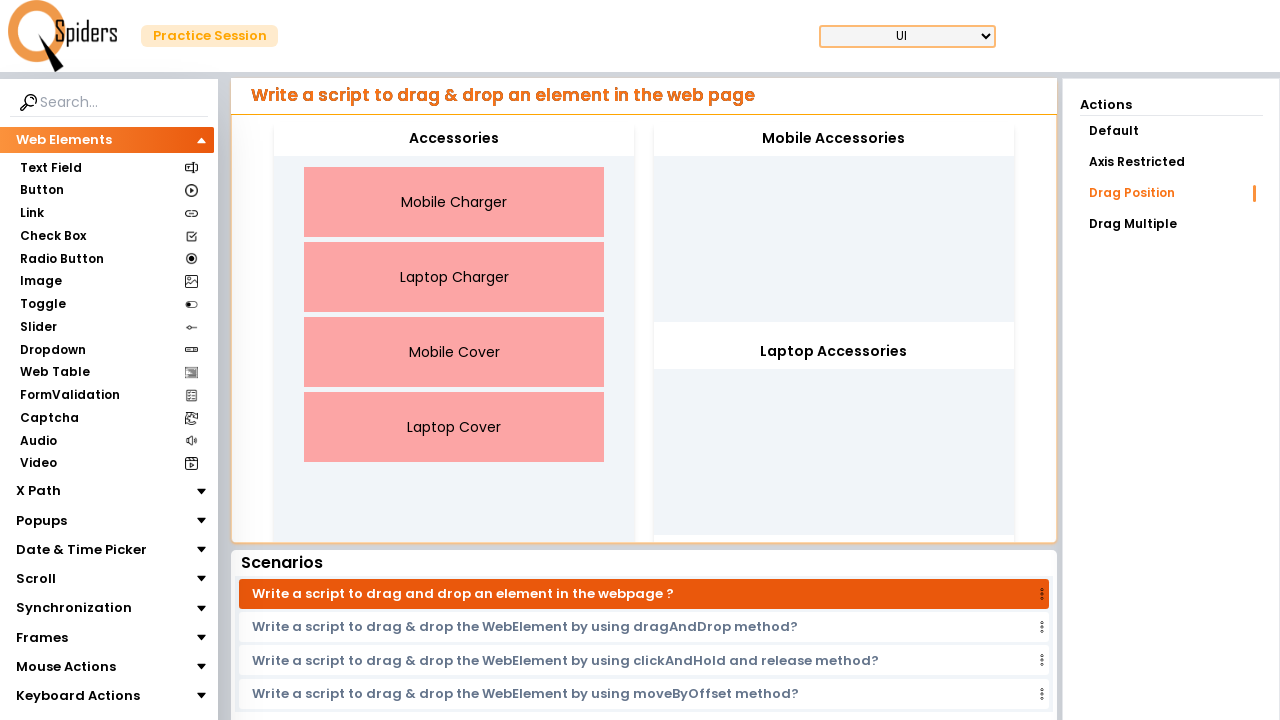

Located Mobile Accessories drop target
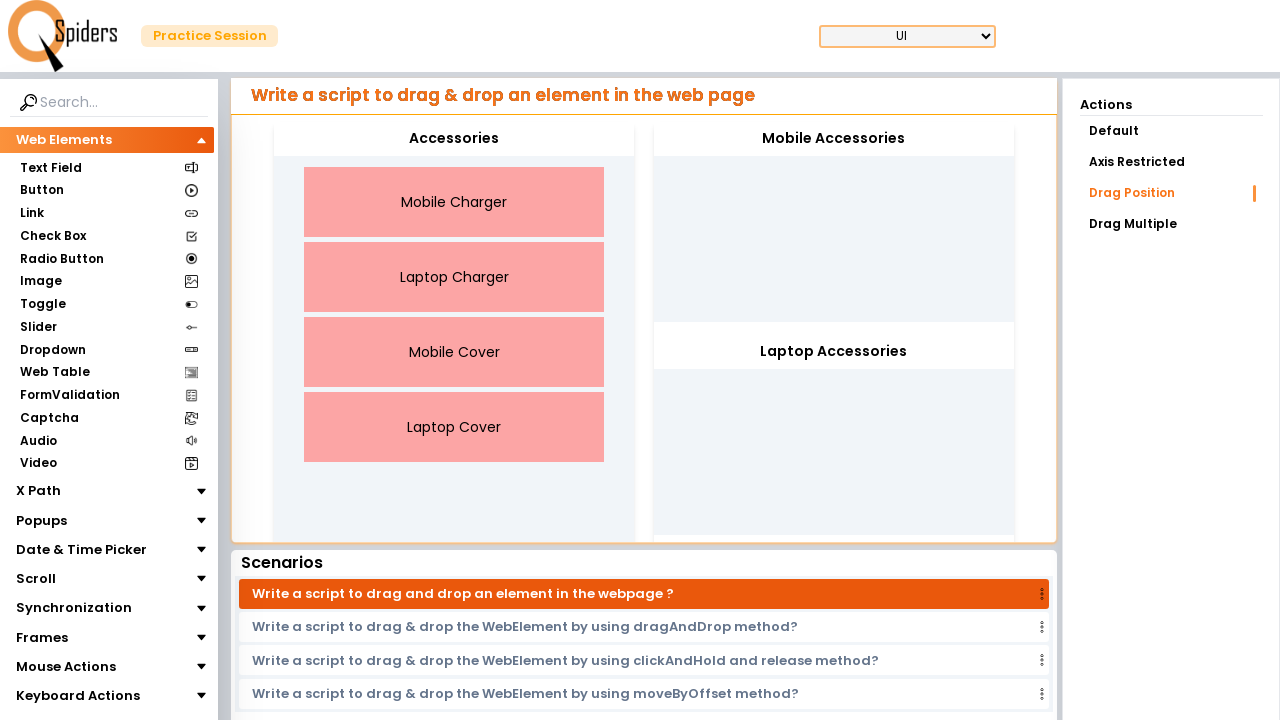

Located Laptop Accessories drop target
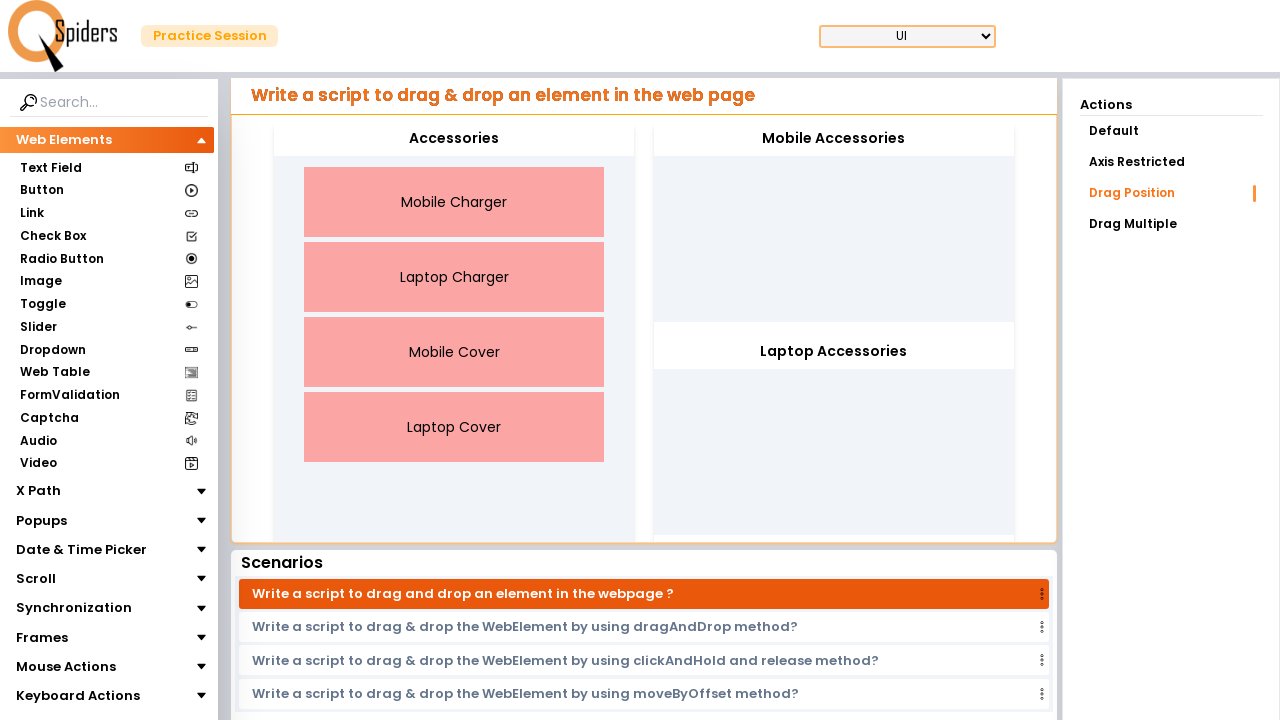

Dragged Mobile Charger to Mobile Accessories category at (834, 139)
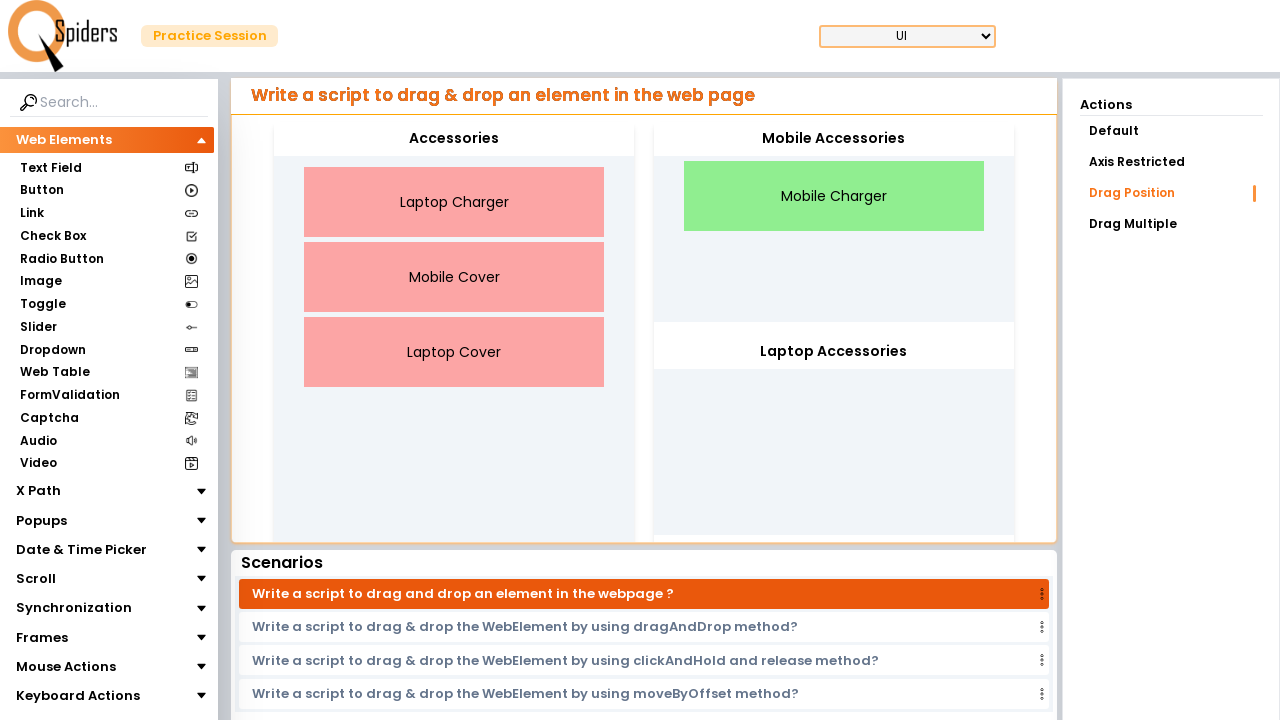

Waited 2 seconds for drag and drop animation
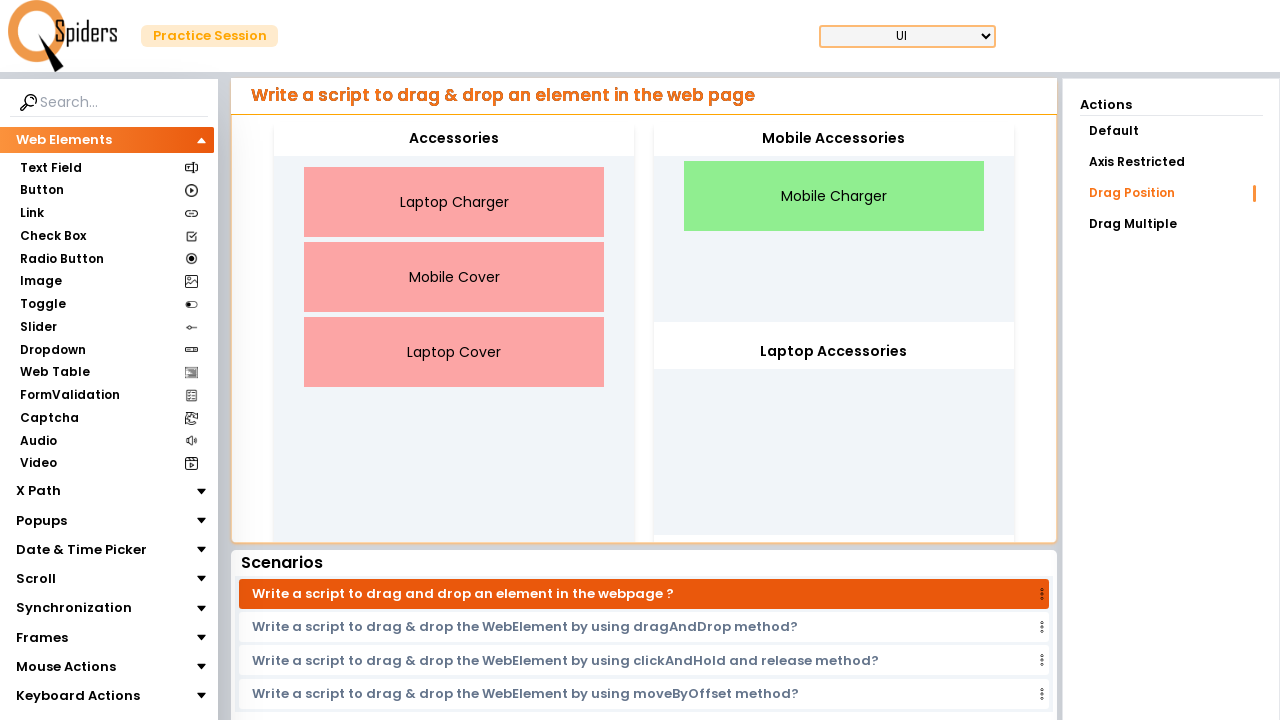

Dragged Mobile Cover to Mobile Accessories category at (834, 139)
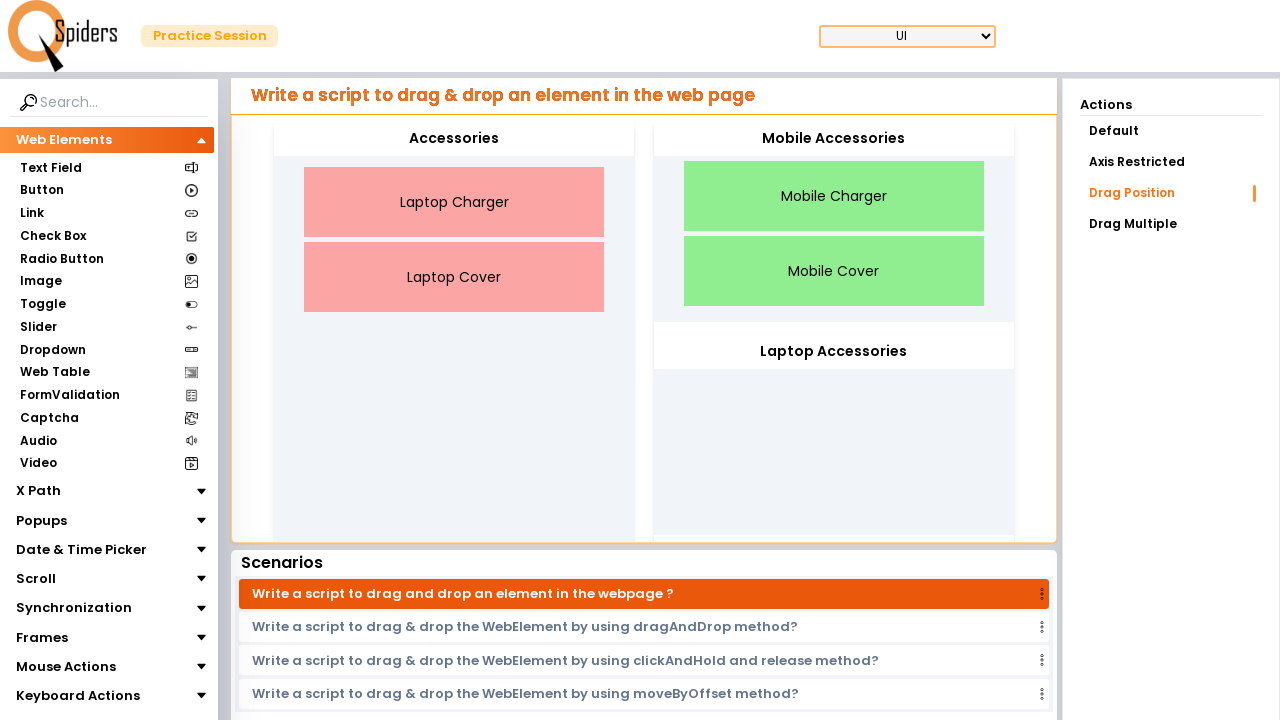

Waited 2 seconds for drag and drop animation
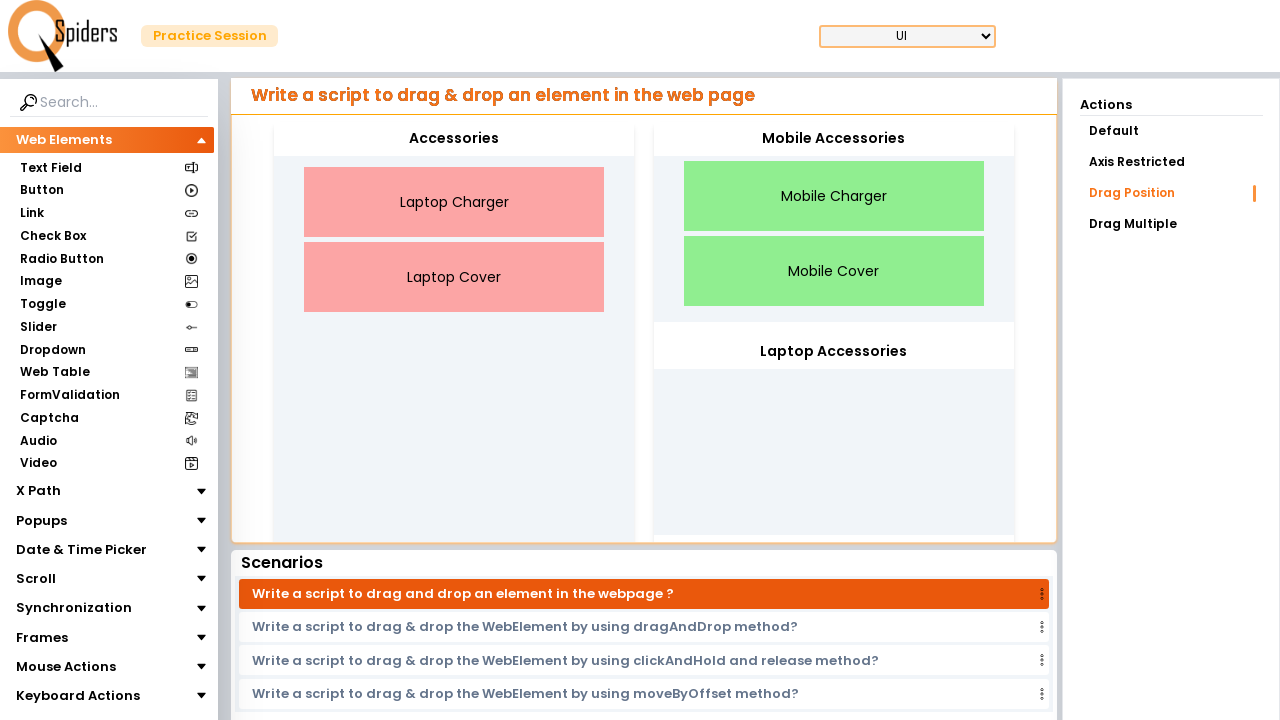

Dragged Laptop Charger to Laptop Accessories category at (834, 352)
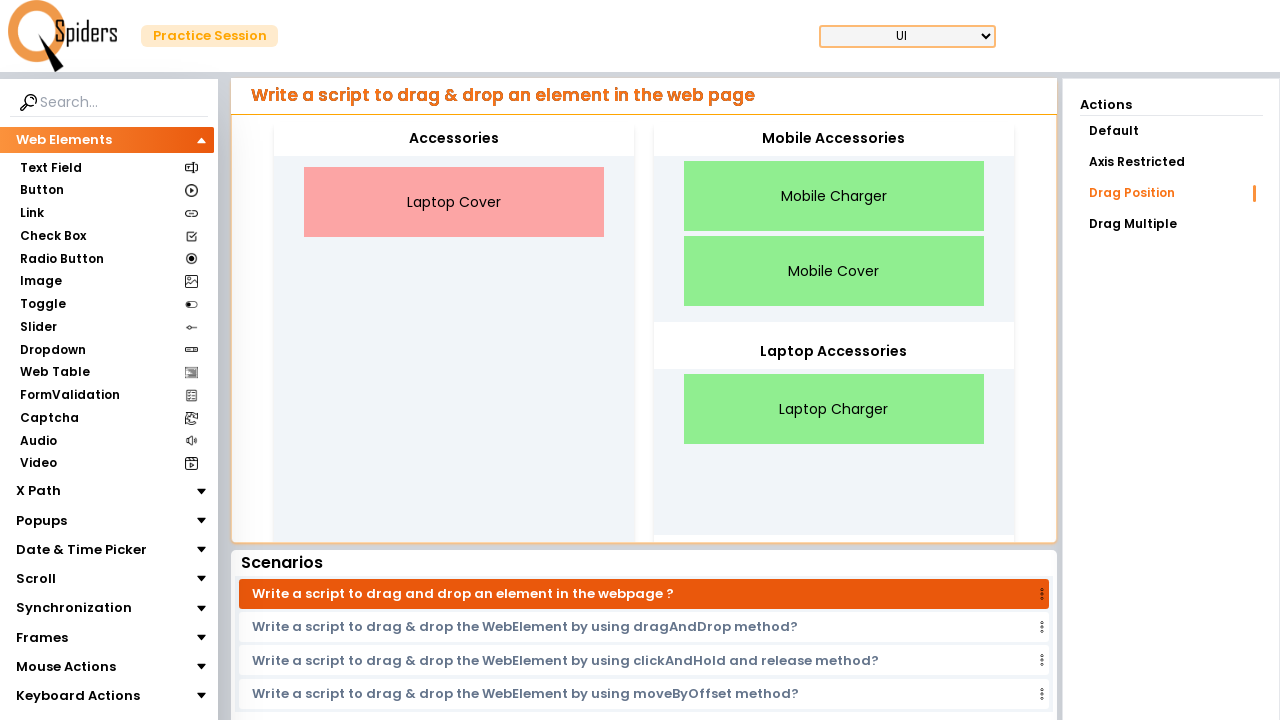

Waited 2 seconds for drag and drop animation
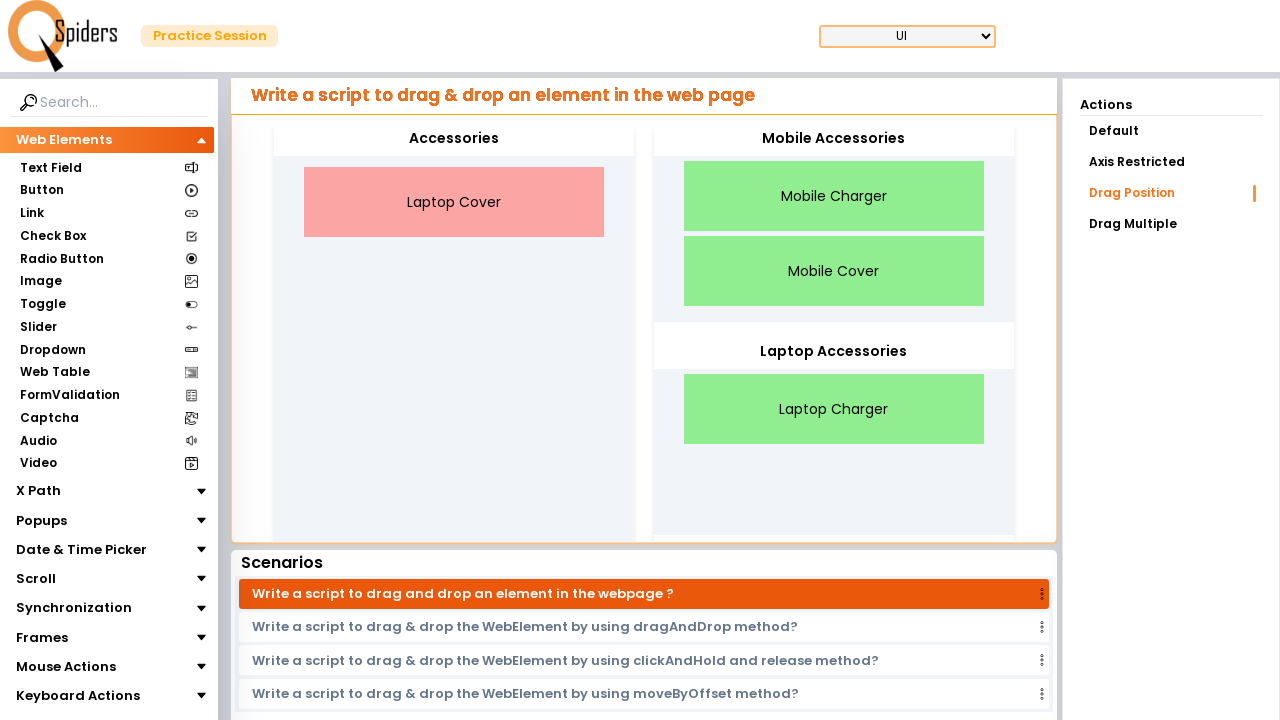

Dragged Laptop Cover to Laptop Accessories category at (834, 352)
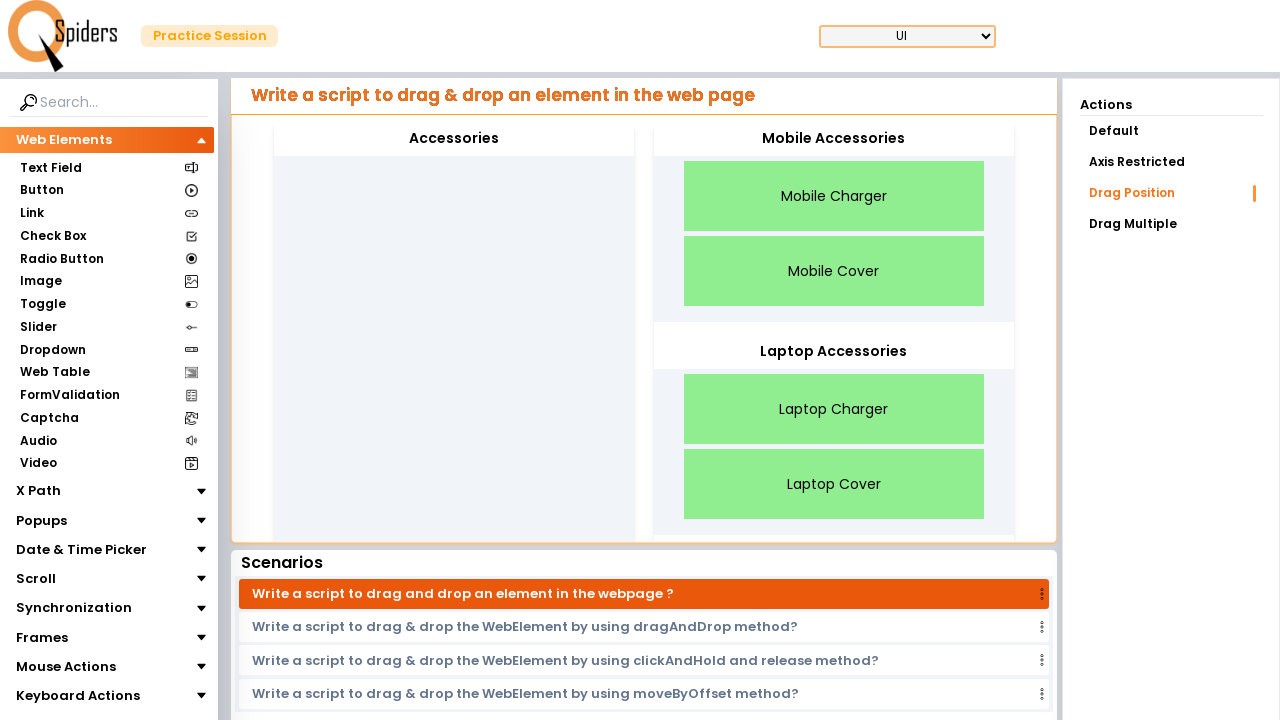

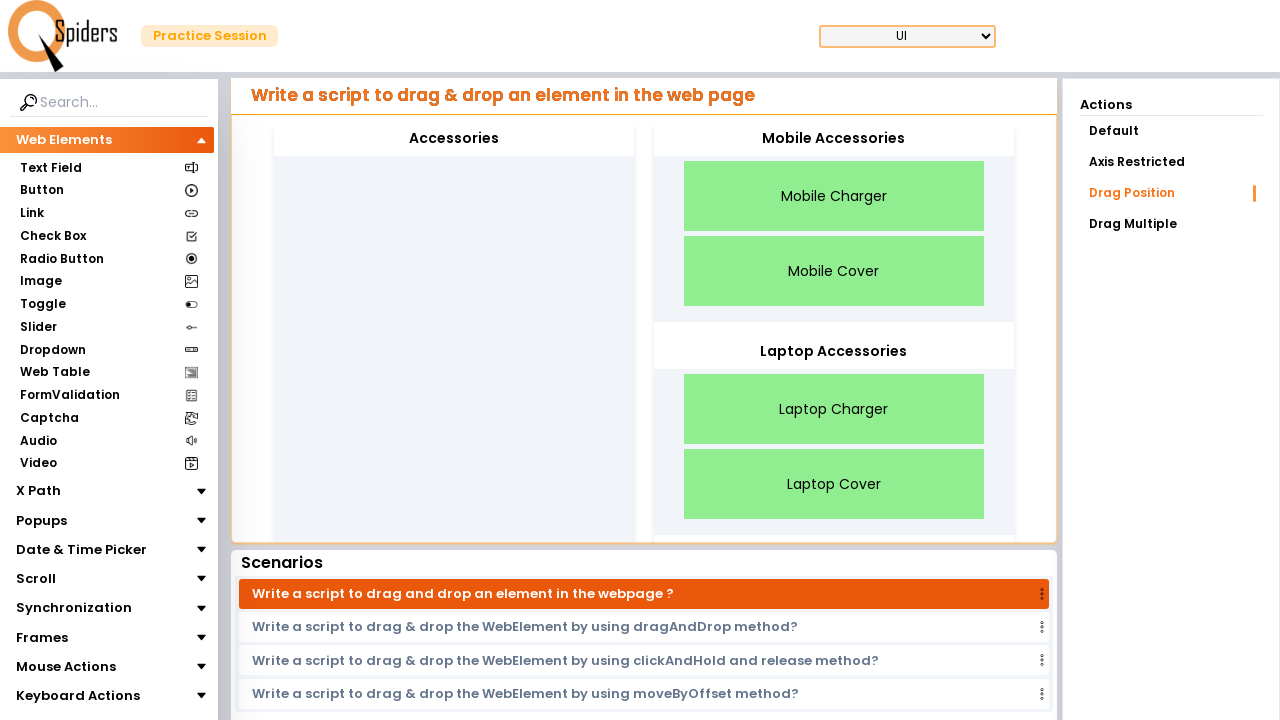